Performs a drag and drop action using offset coordinates from the target element

Starting URL: https://crossbrowsertesting.github.io/drag-and-drop

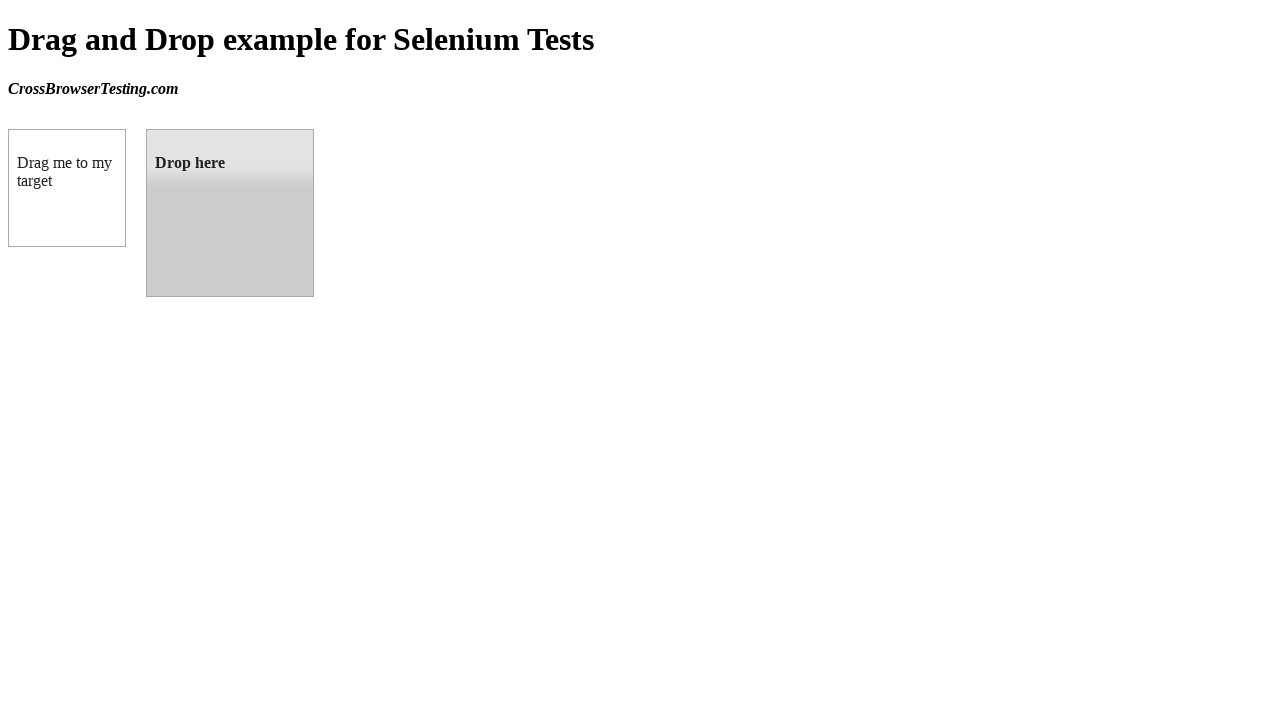

Waited for draggable element to be visible
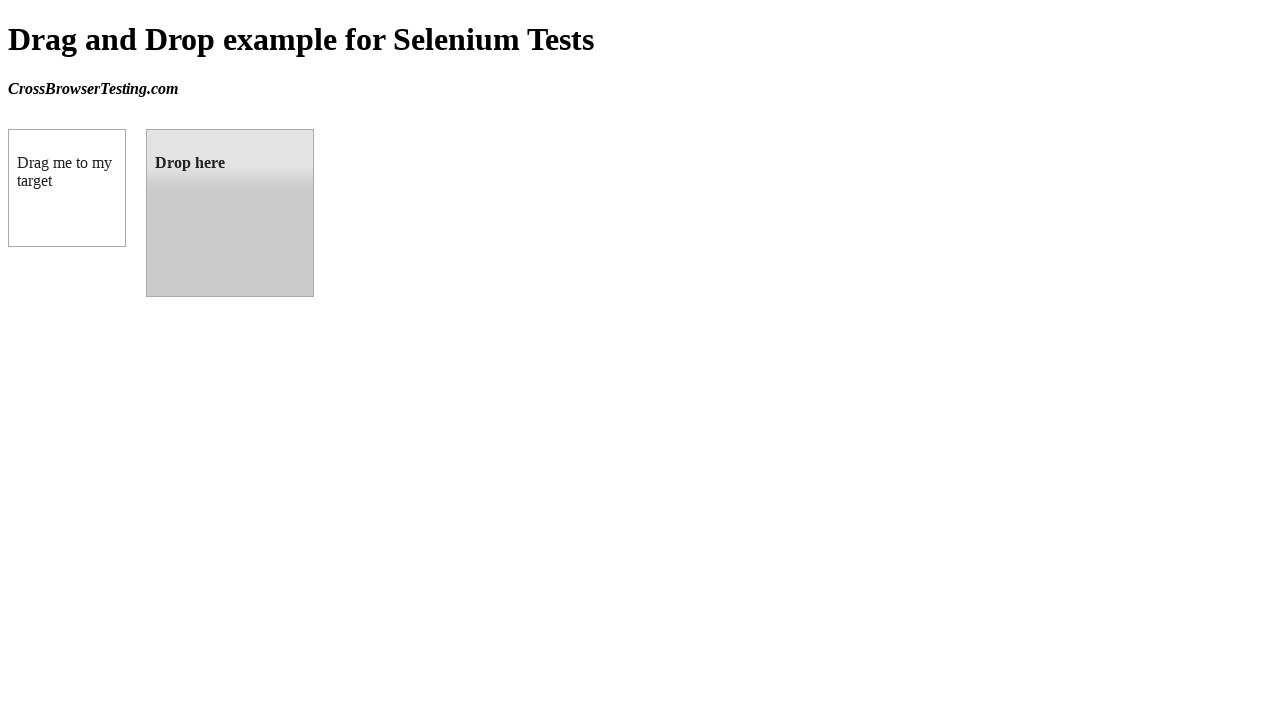

Waited for droppable element to be visible
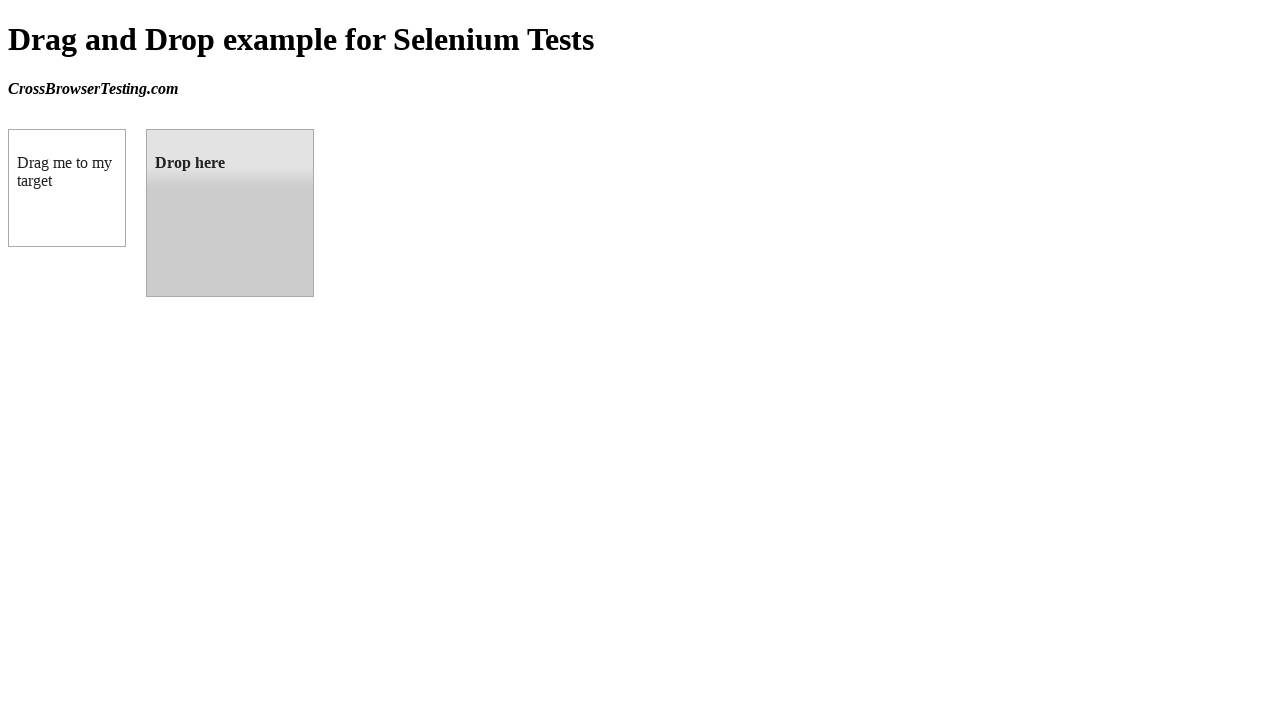

Located droppable target element
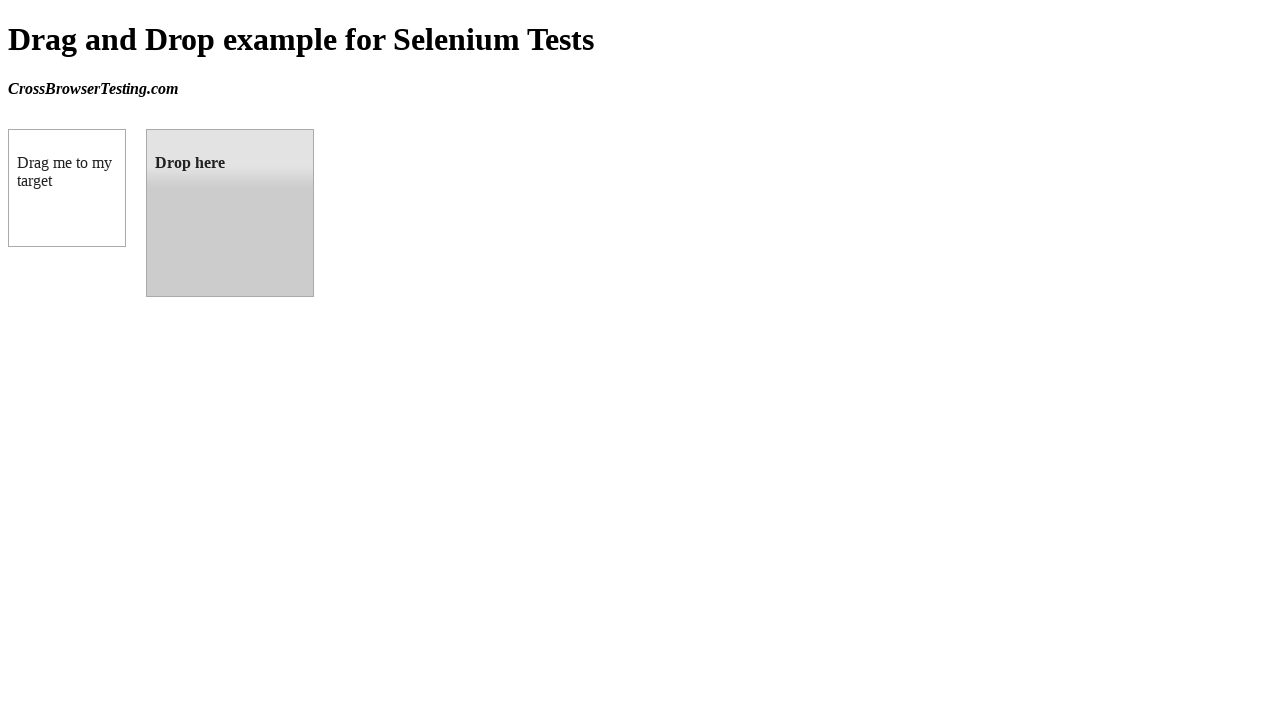

Retrieved bounding box of droppable element
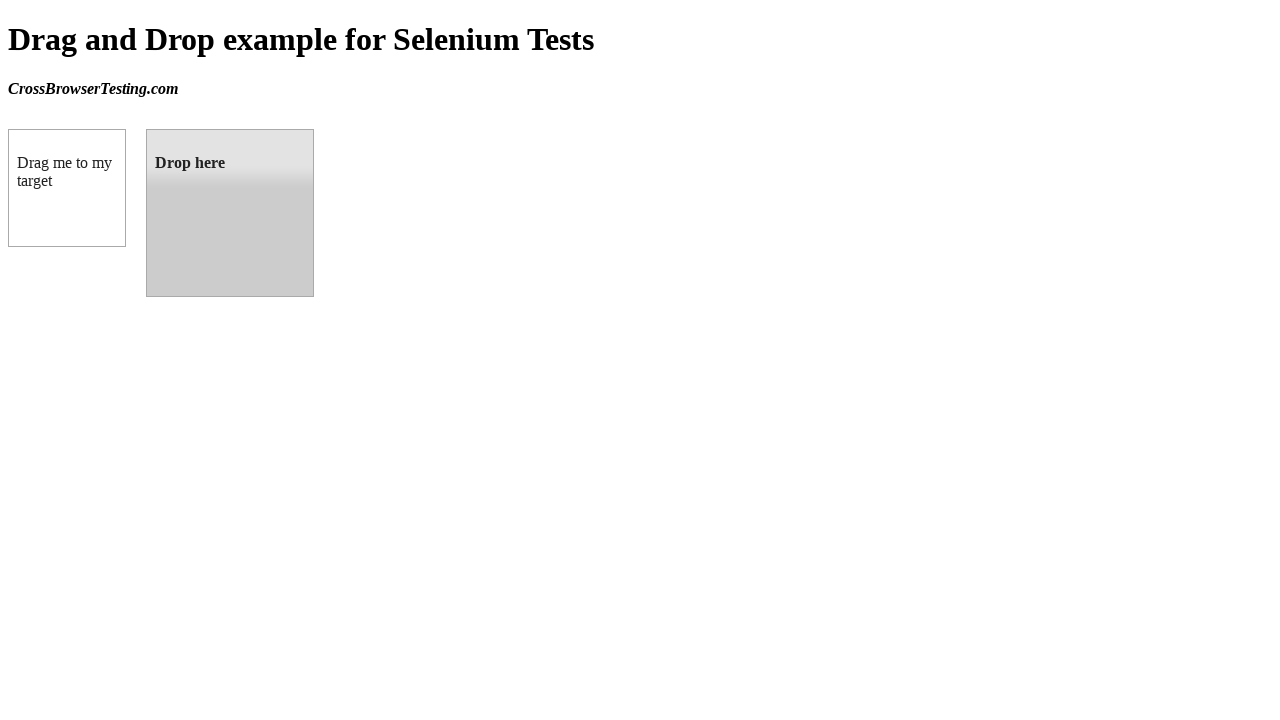

Located draggable source element
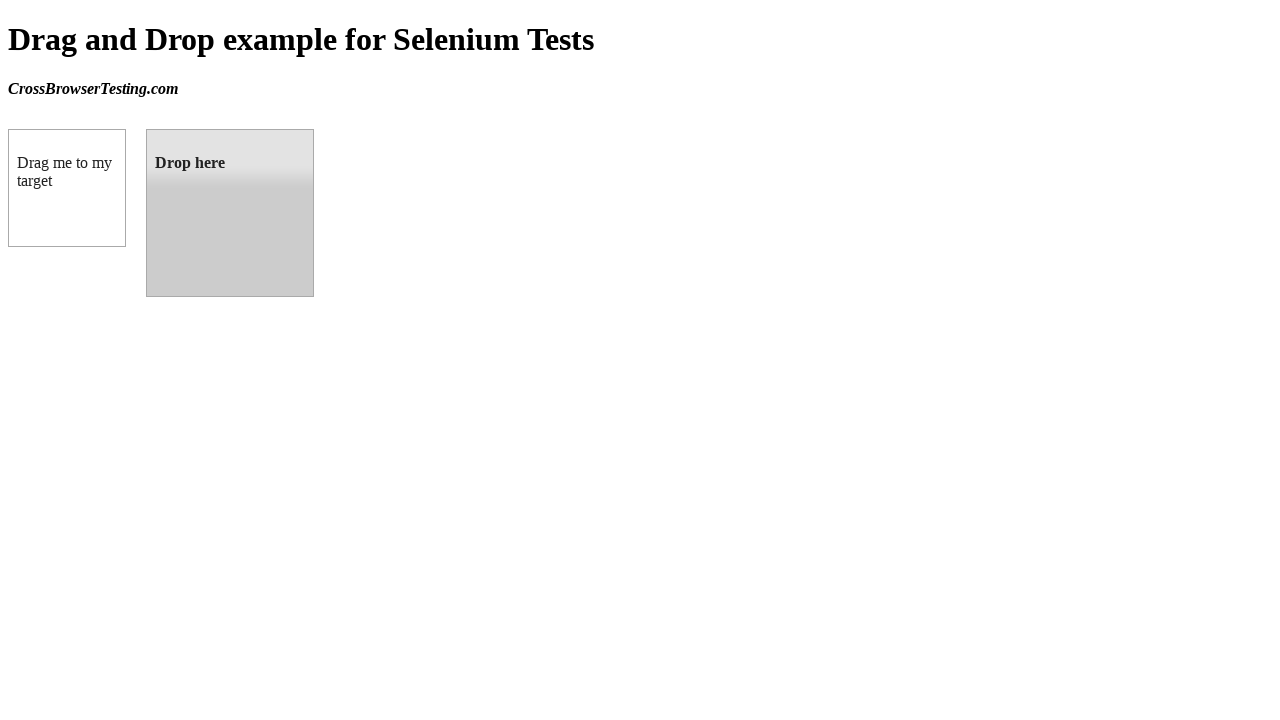

Retrieved bounding box of draggable element
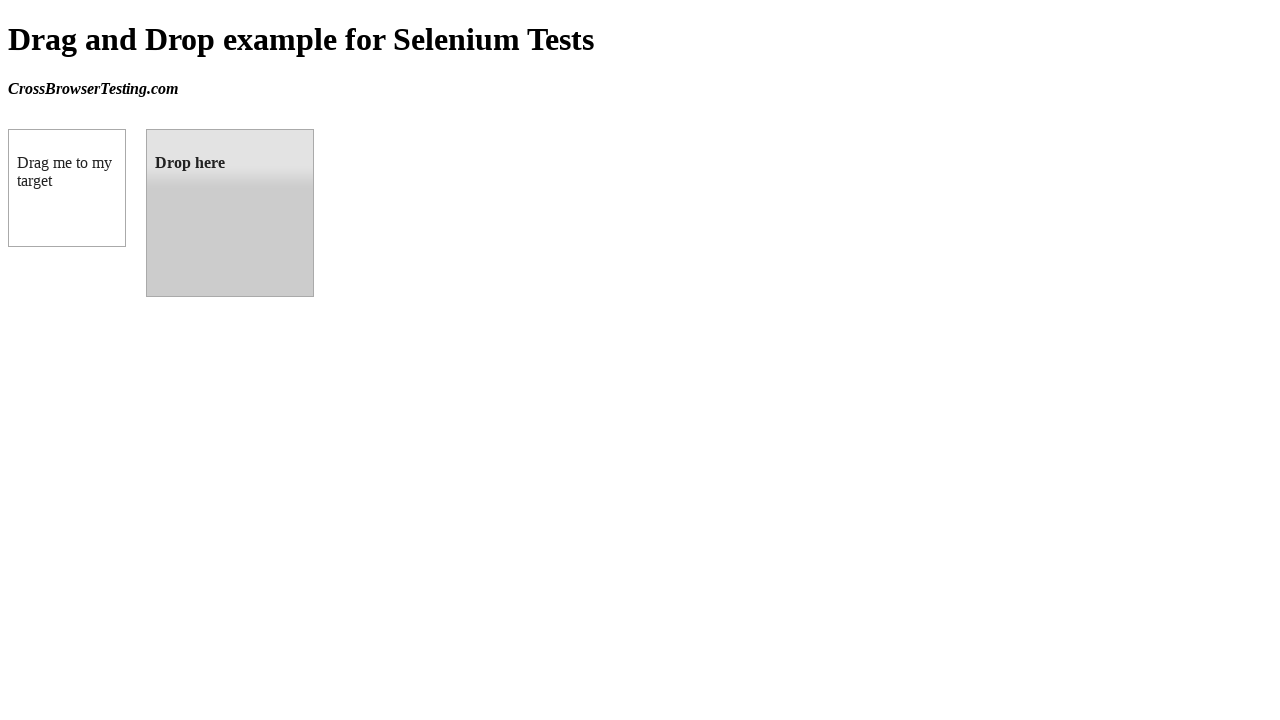

Moved mouse to center of draggable element at (67, 188)
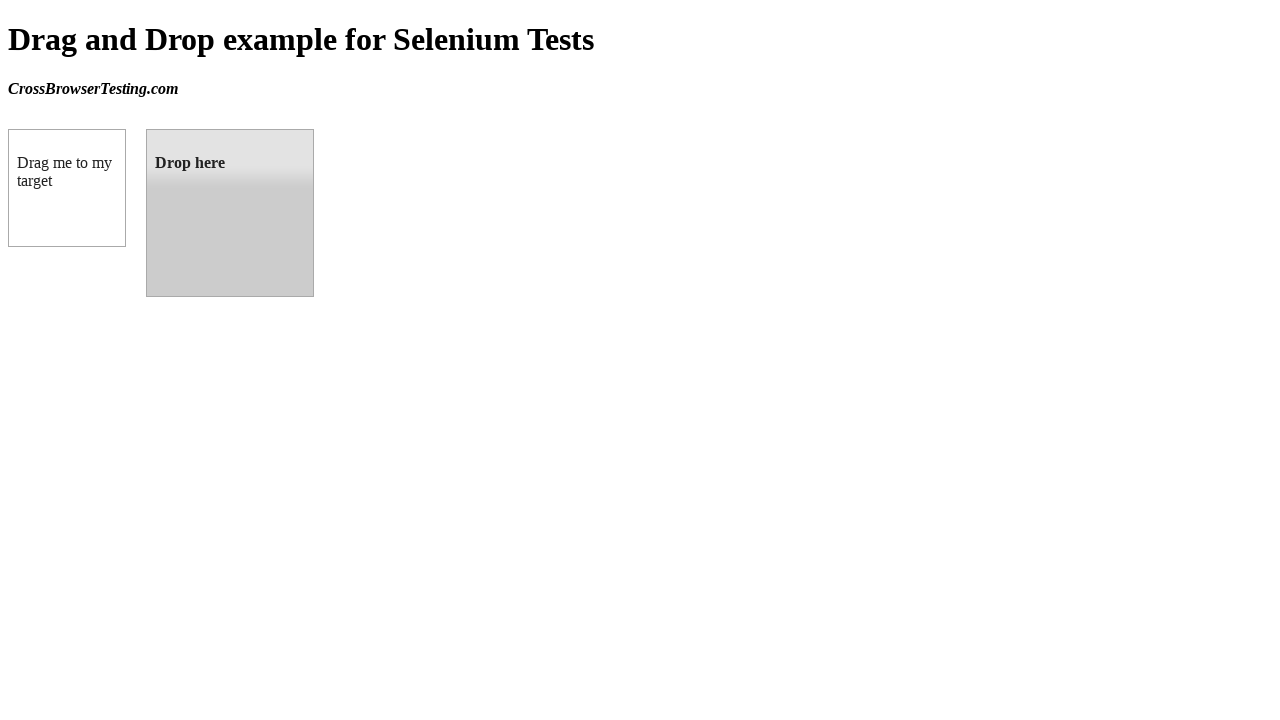

Pressed mouse button down on draggable element at (67, 188)
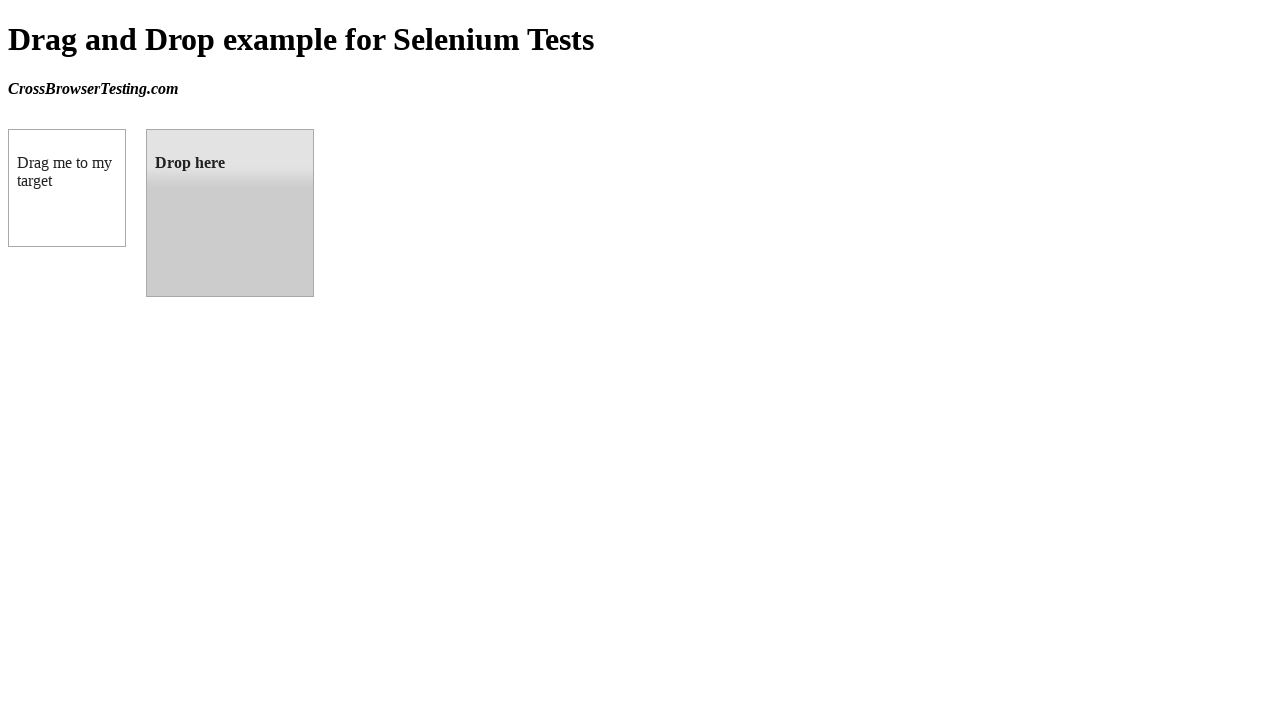

Dragged element to droppable target position at (146, 129)
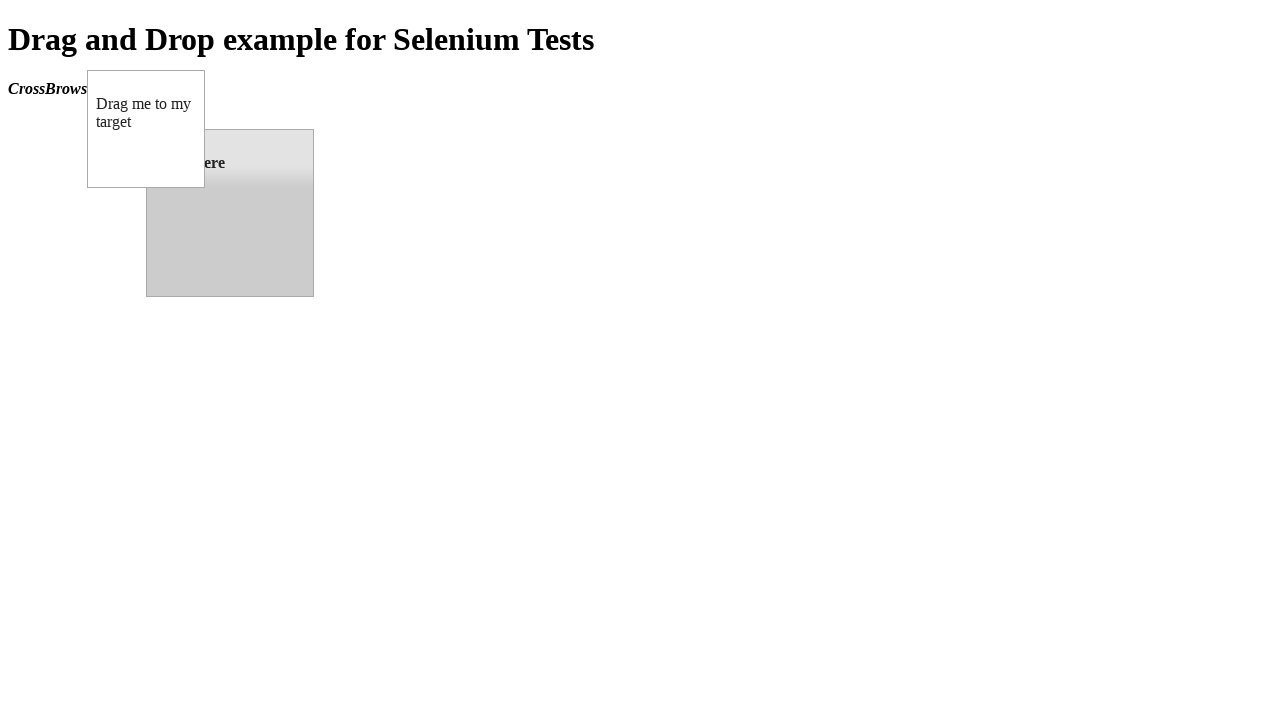

Released mouse button to complete drag and drop at (146, 129)
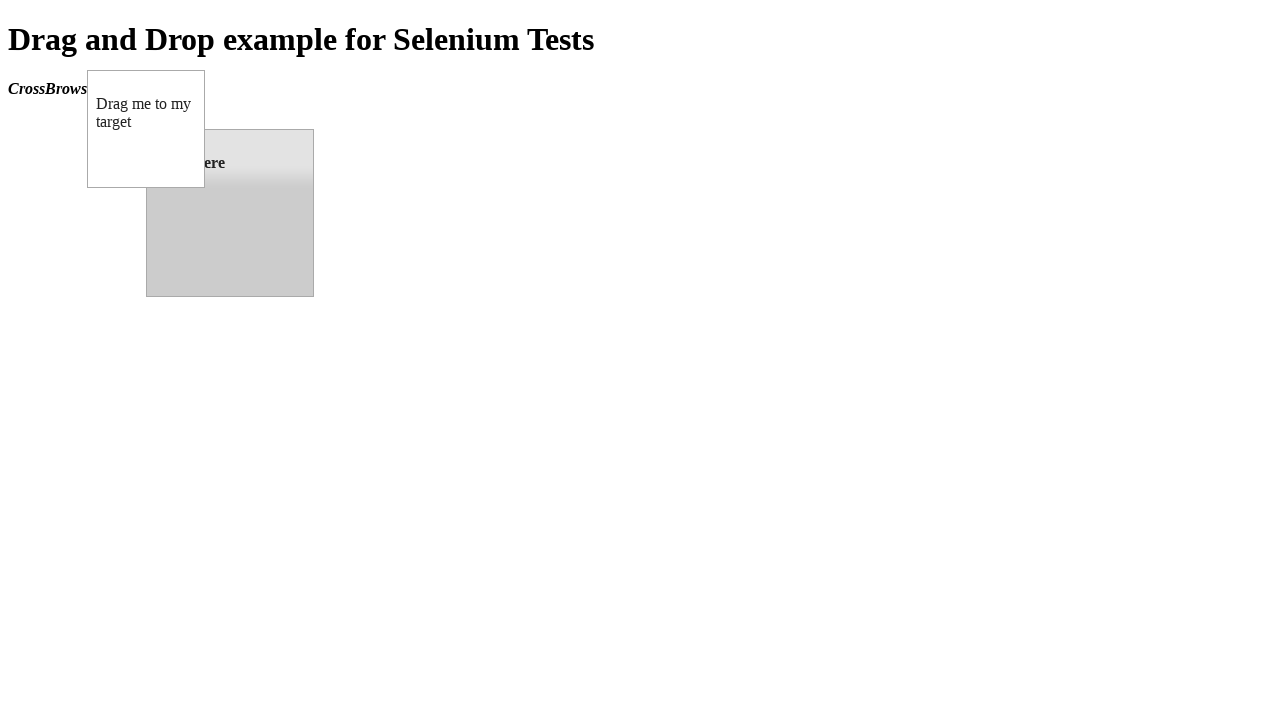

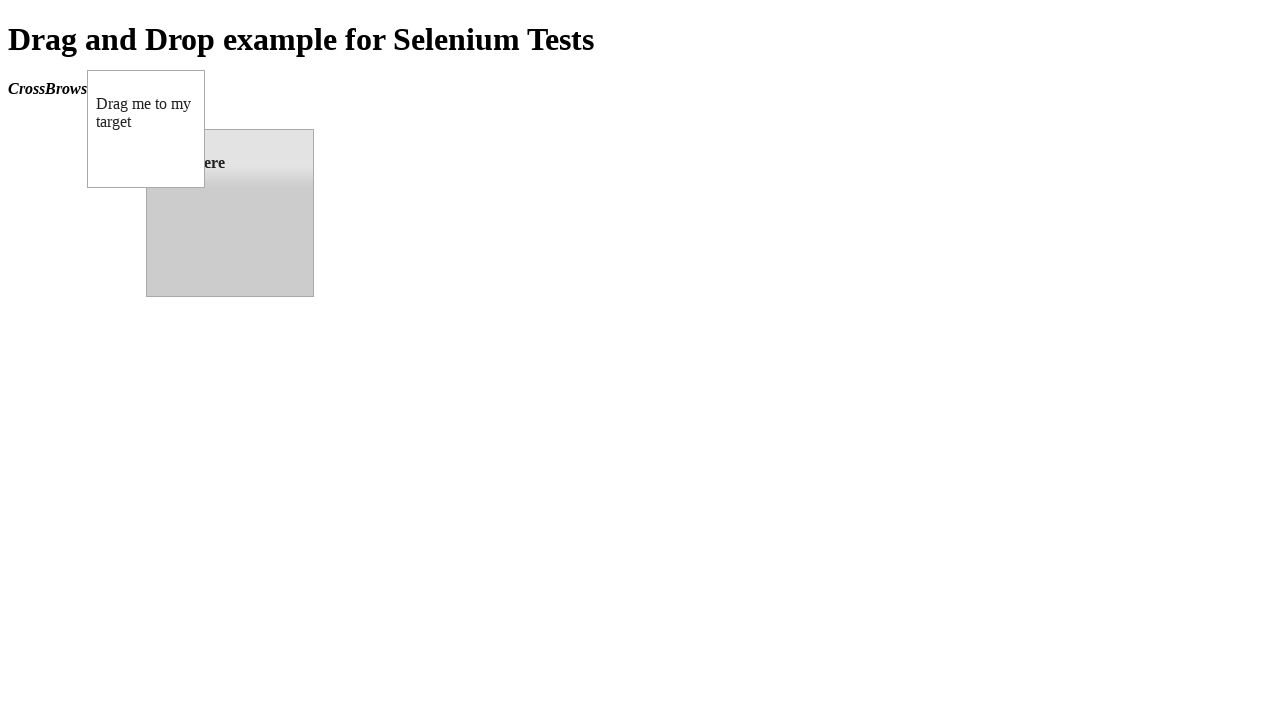